Tests scrolling functionality on a practice automation page, scrolls the main window and a fixed table, then verifies the sum of values in the table

Starting URL: https://rahulshettyacademy.com/AutomationPractice/

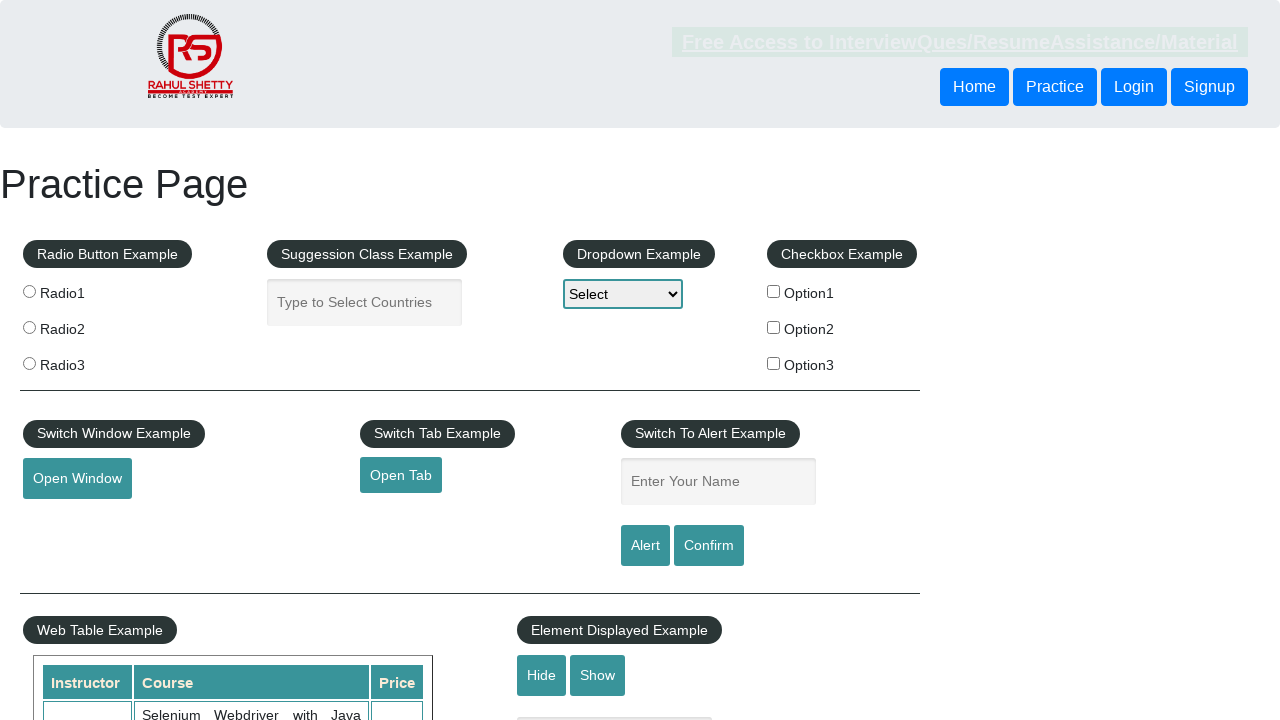

Scrolled main window down by 500 pixels
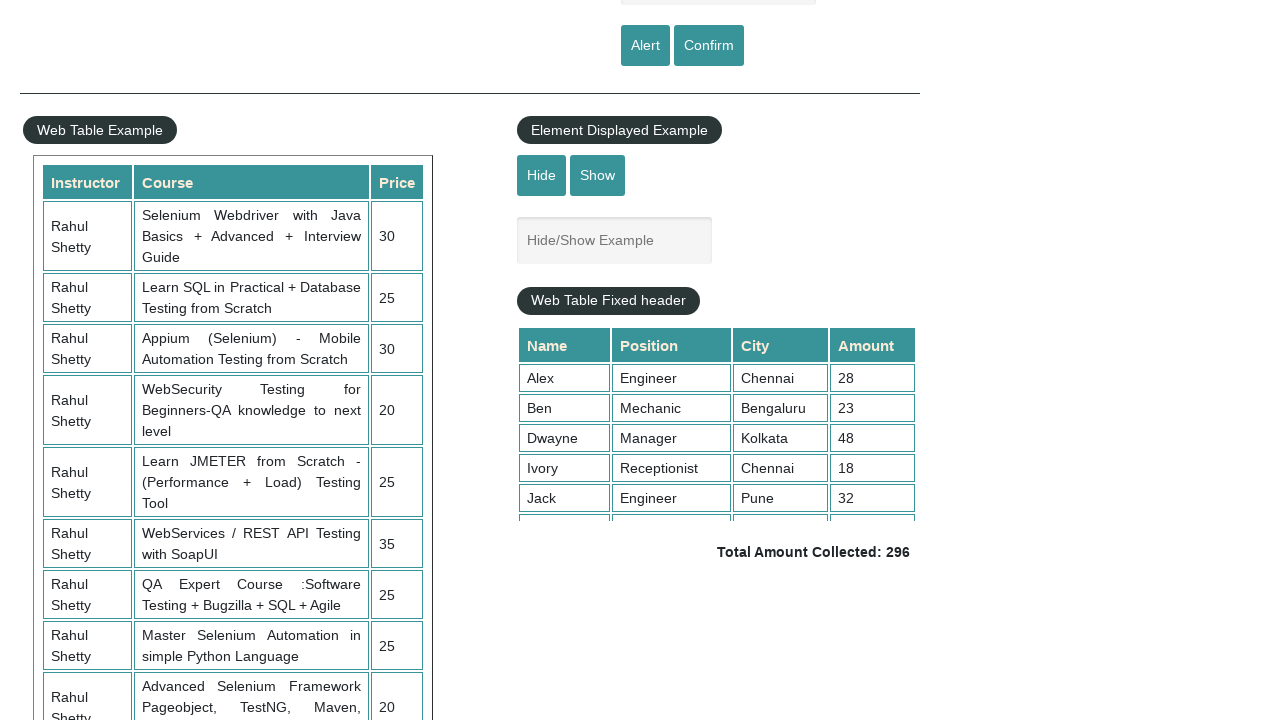

Waited 2 seconds for scroll to complete
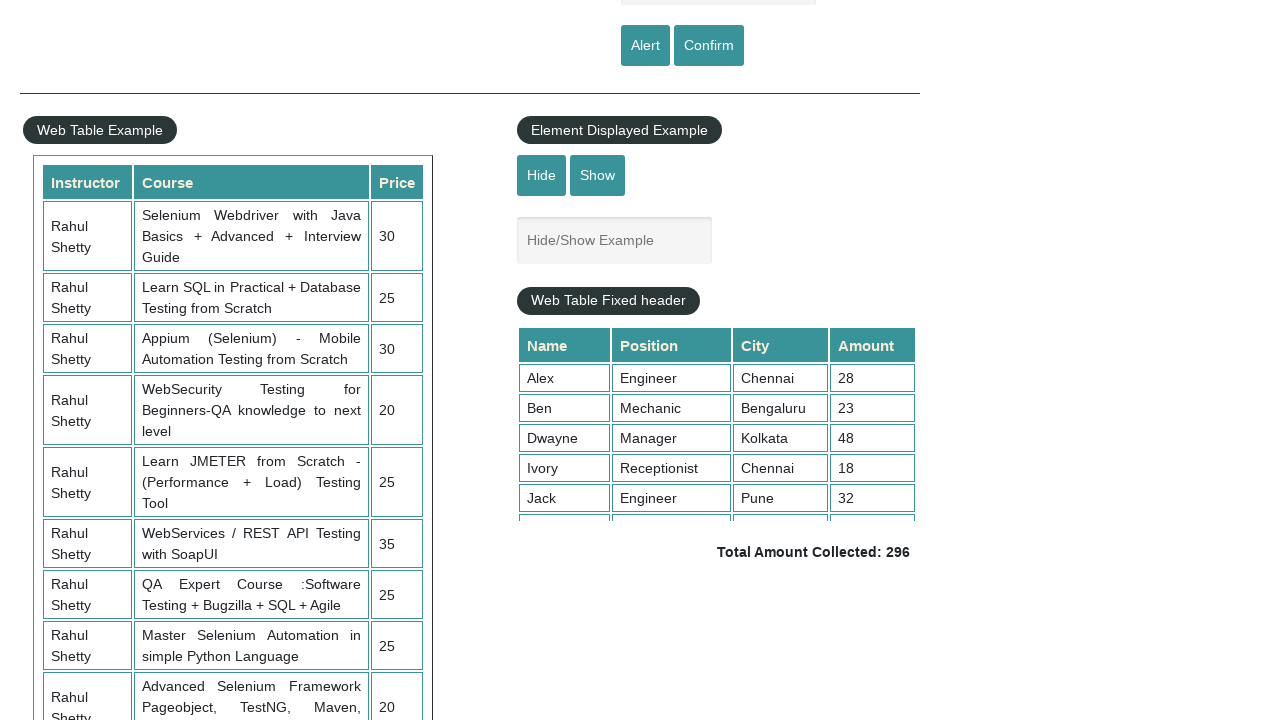

Scrolled fixed table to bottom
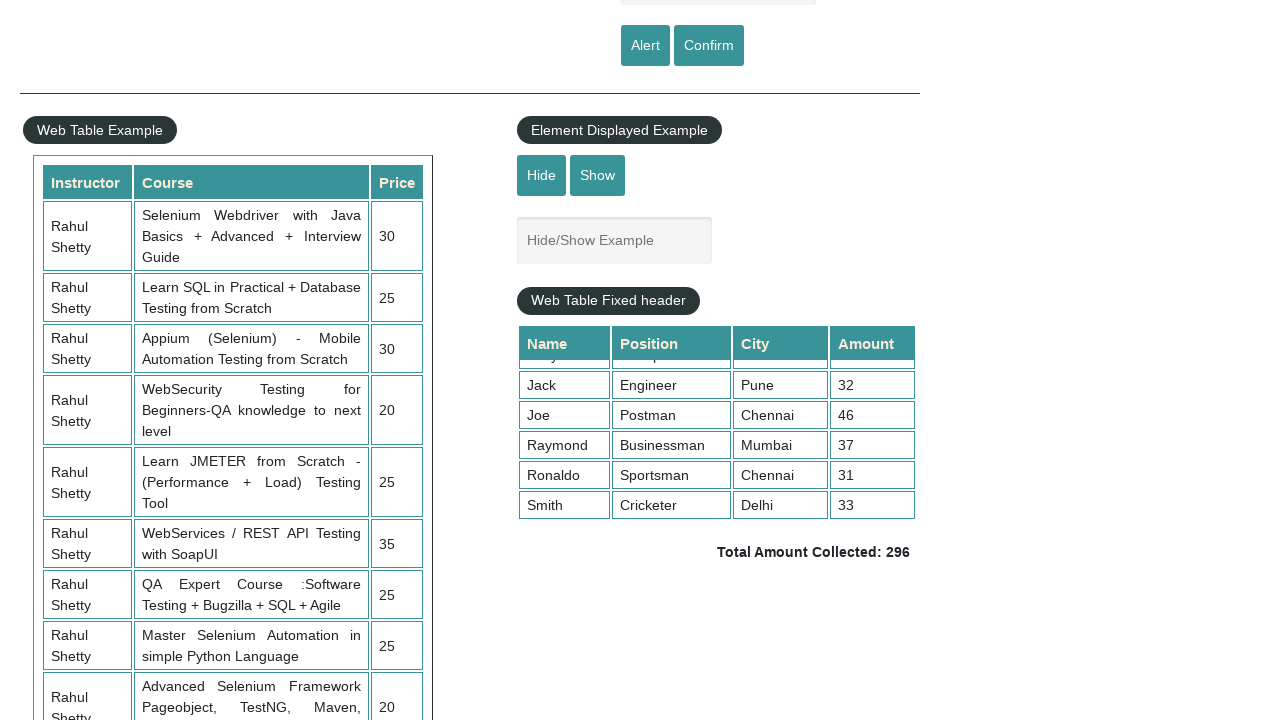

Retrieved all values from 4th column of the table
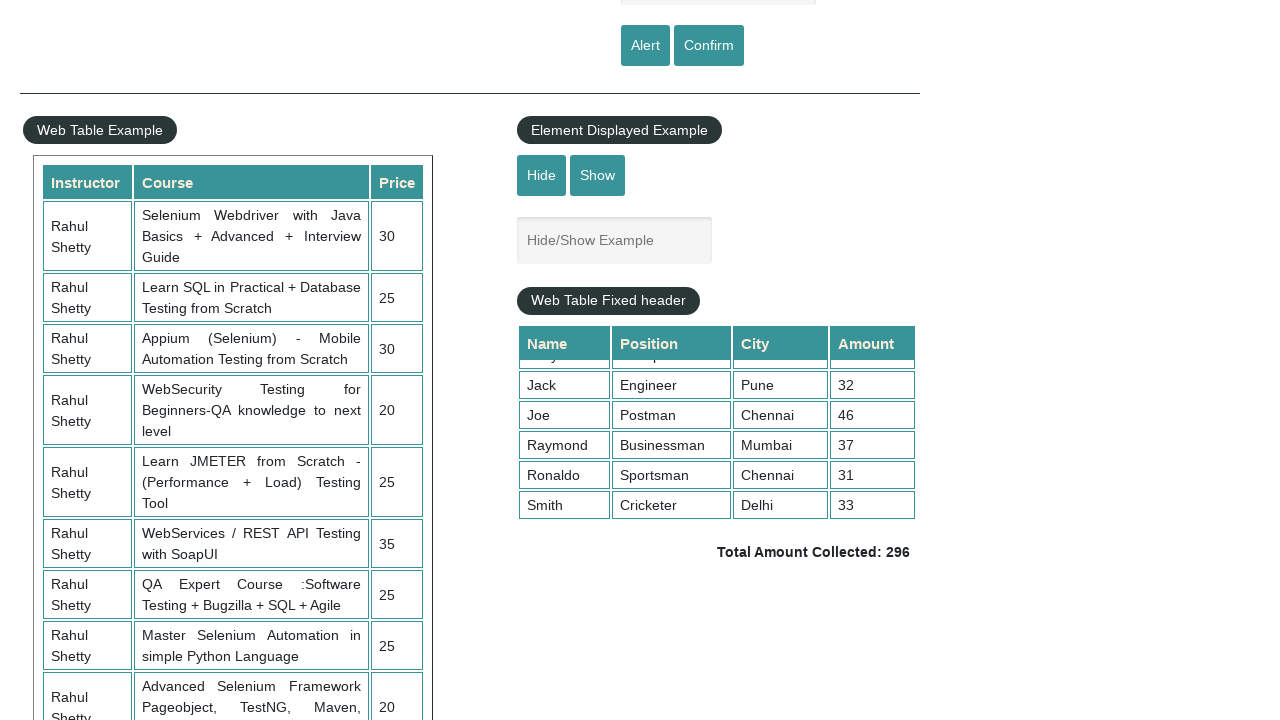

Calculated sum of table values: 296
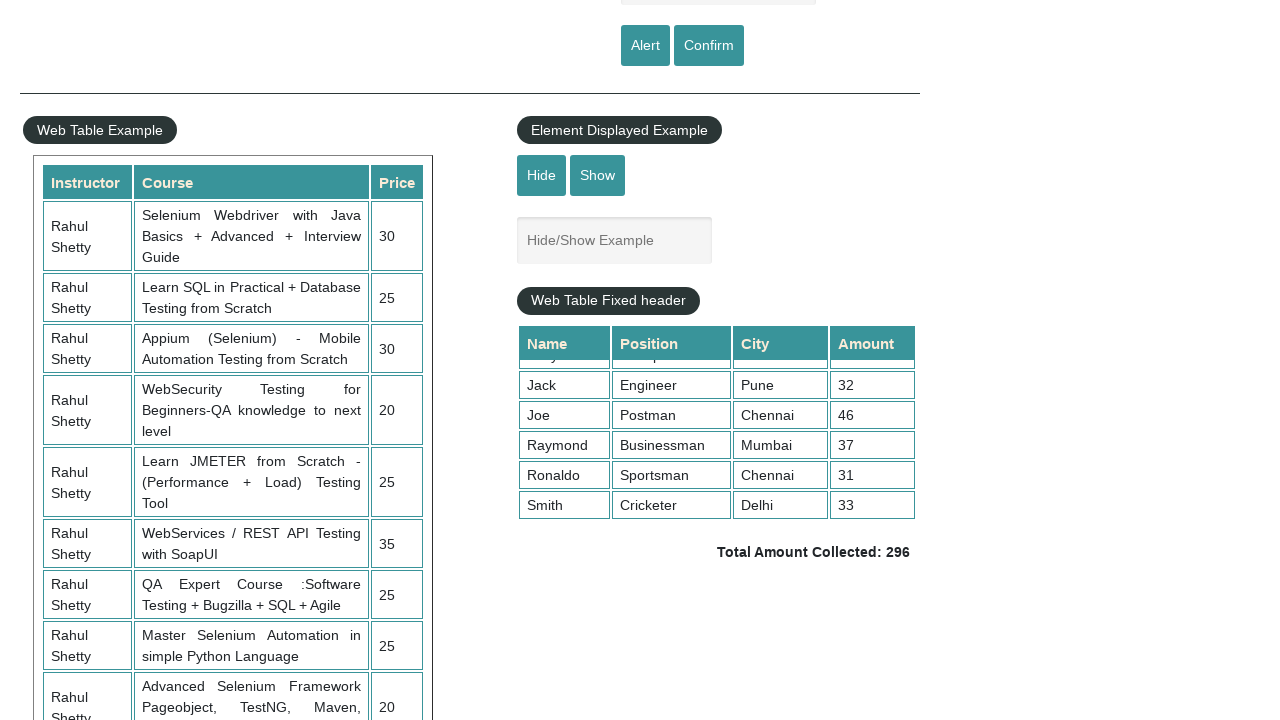

Retrieved displayed total amount text
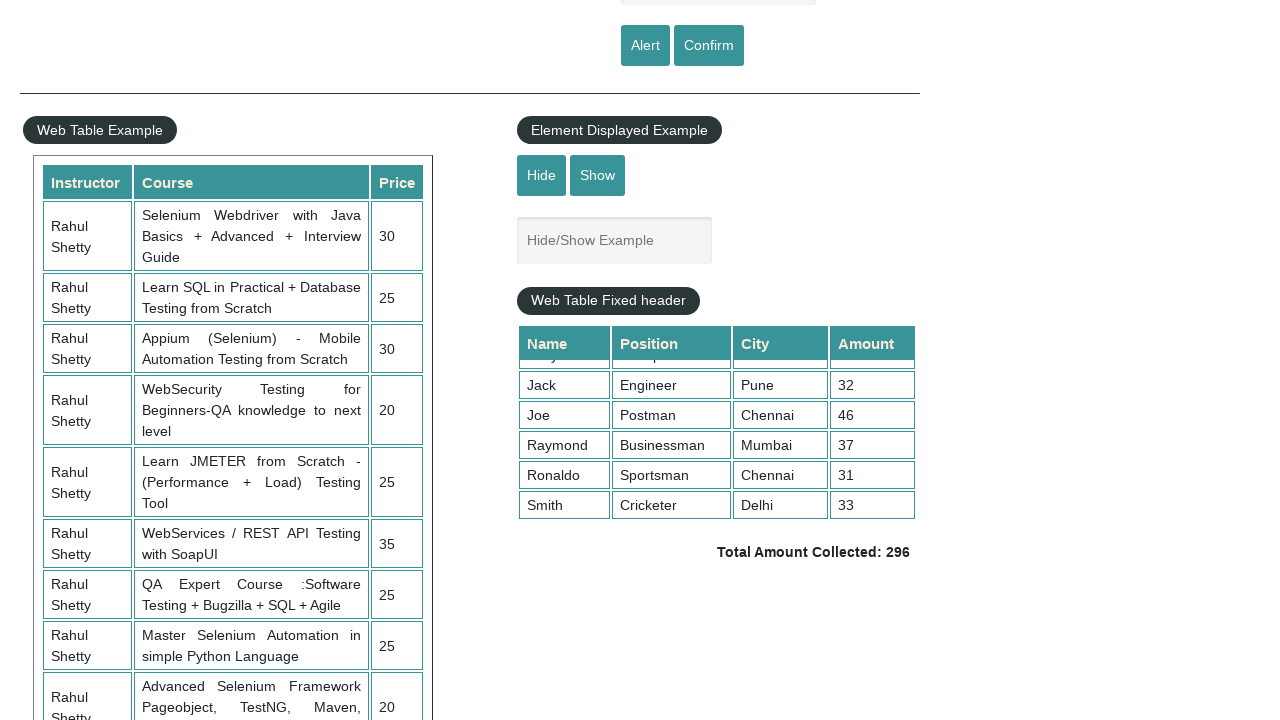

Parsed displayed total amount: 296
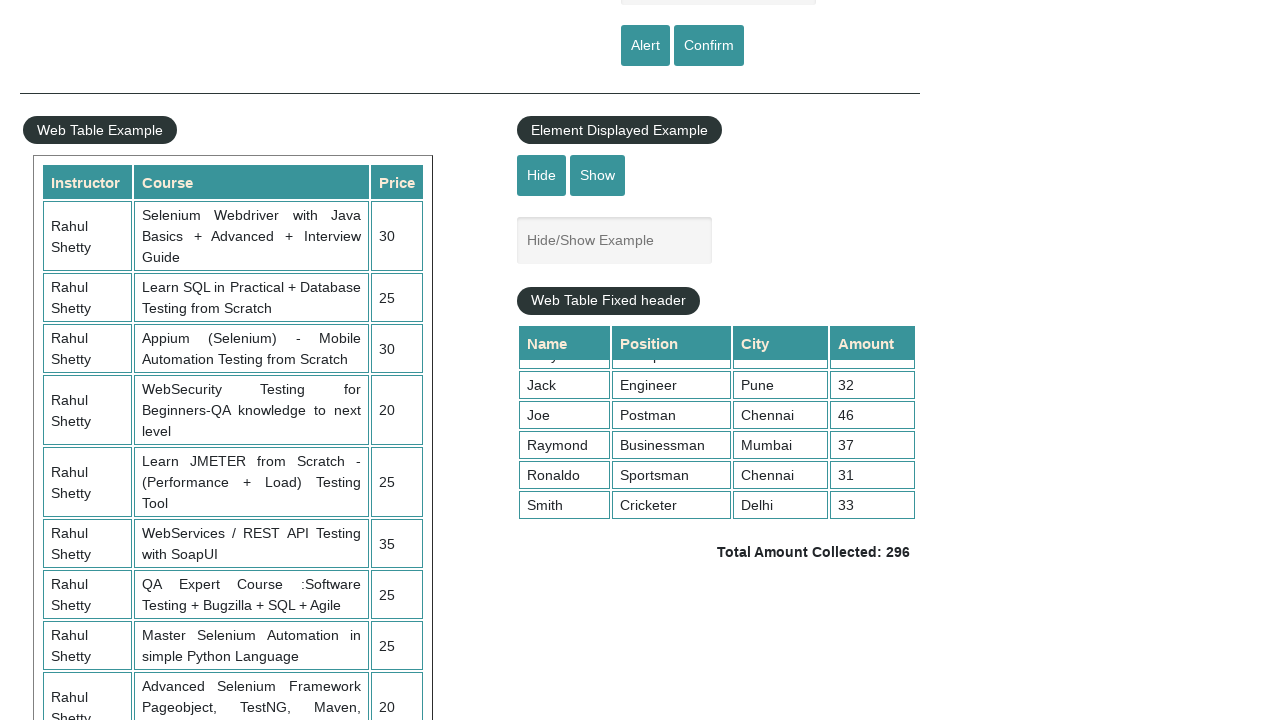

Verified sum (296) matches displayed total (296)
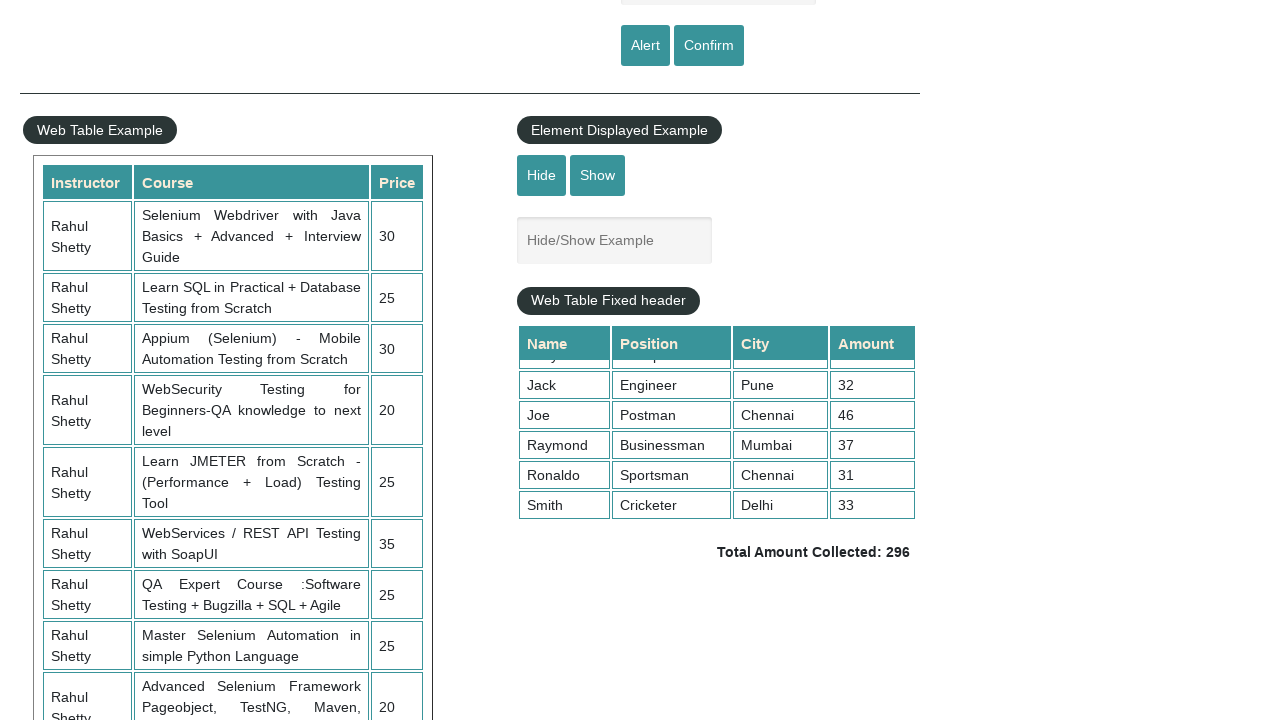

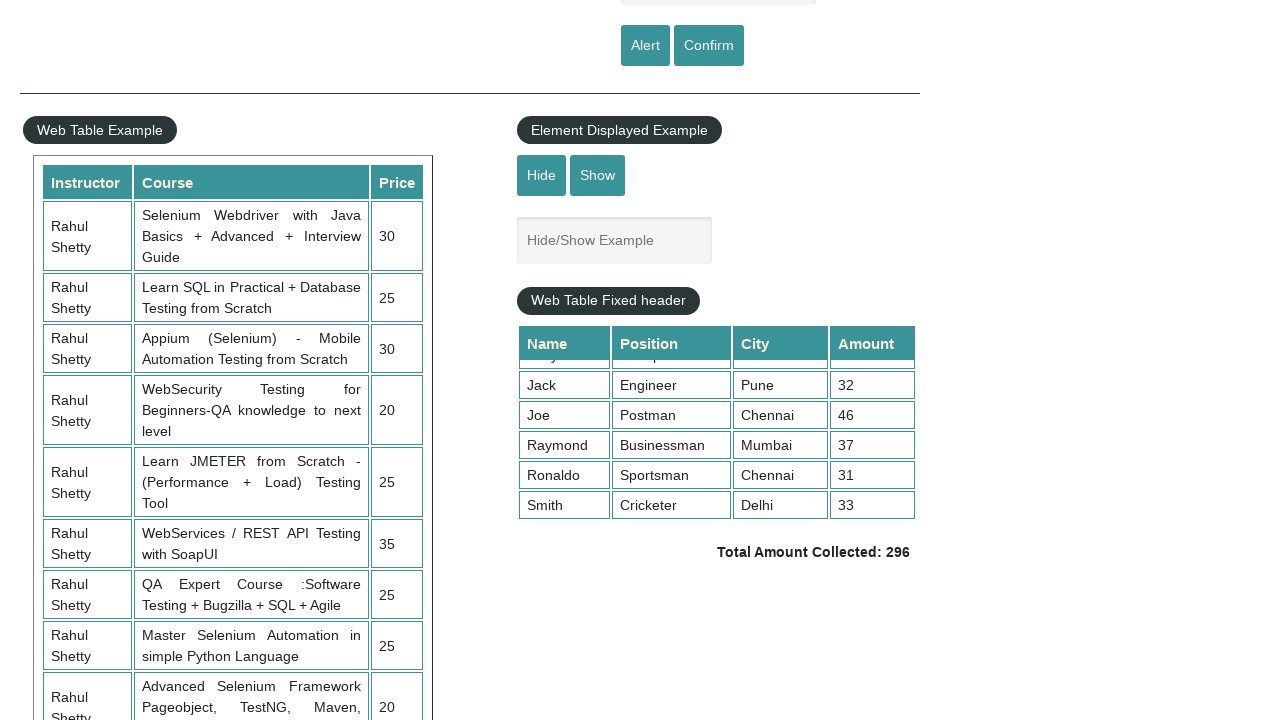